Tests multiple window handling by clicking a link that opens a new window, switching to the new window, and verifying the title changes from "Windows" to "New Window"

Starting URL: https://practice.cydeo.com/windows

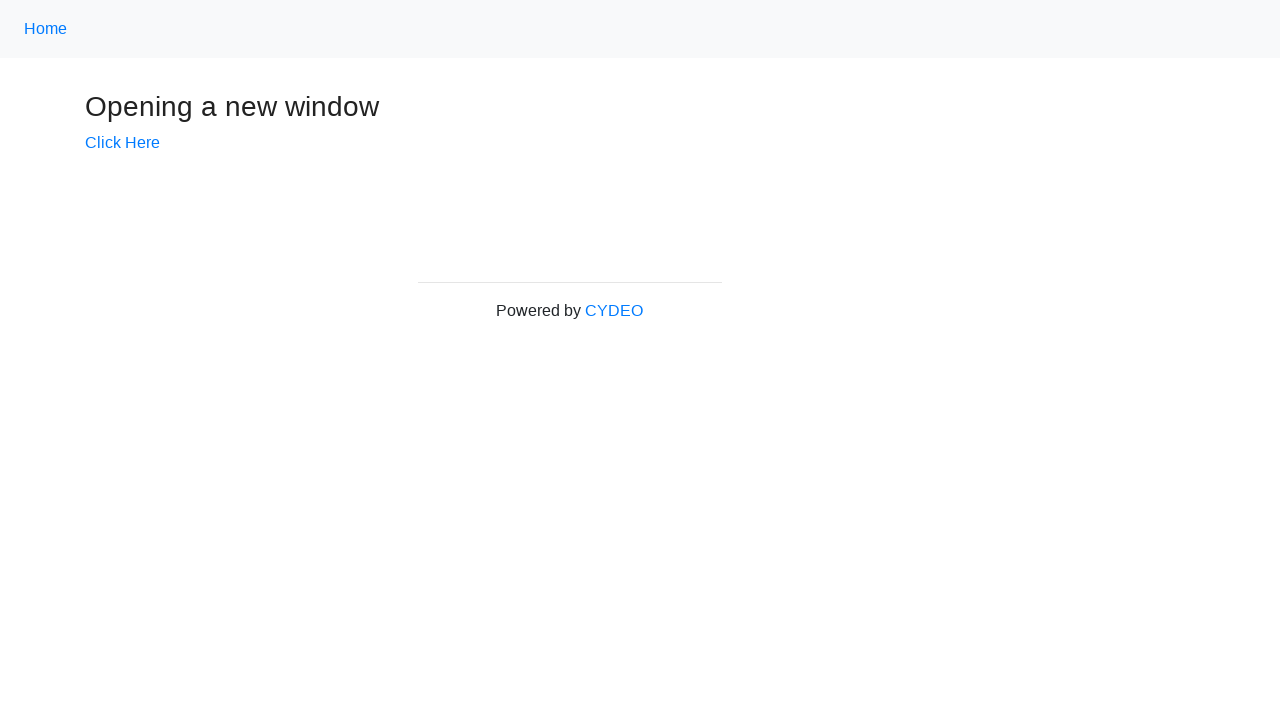

Verified initial page title is 'Windows'
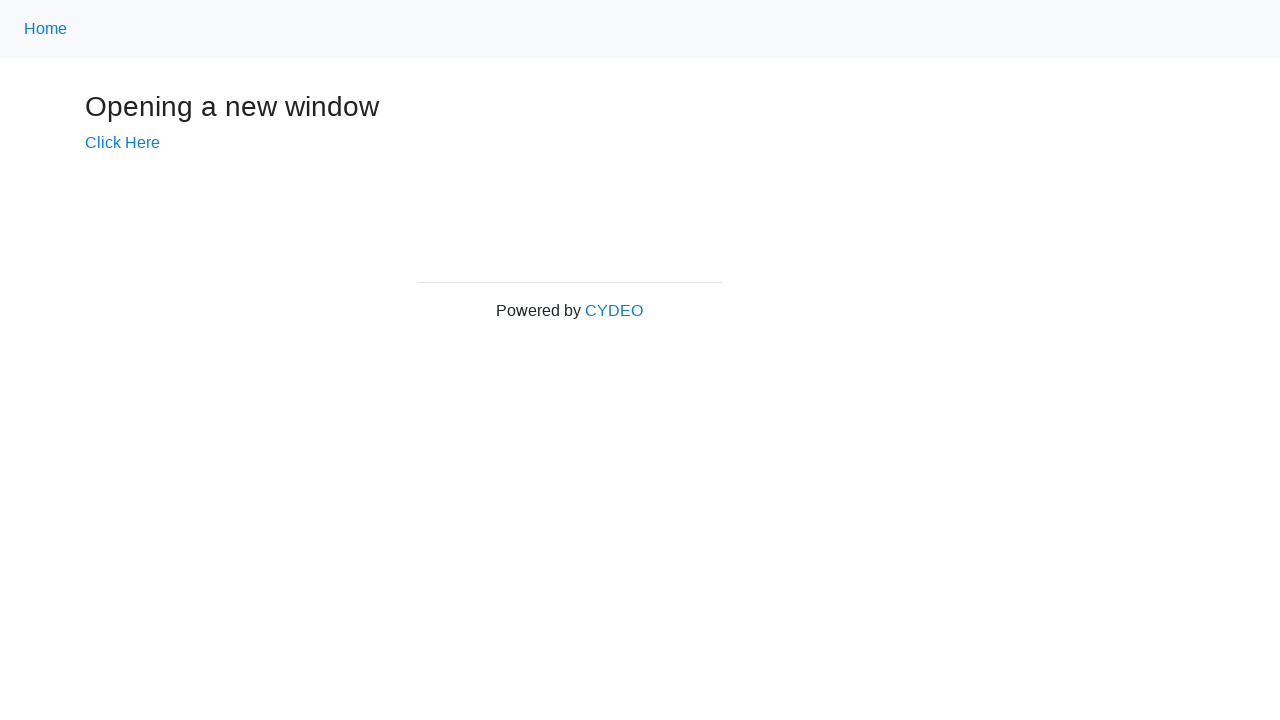

Clicked 'Click Here' link to open new window at (122, 143) on xpath=//a[contains(text(),'Click Here')]
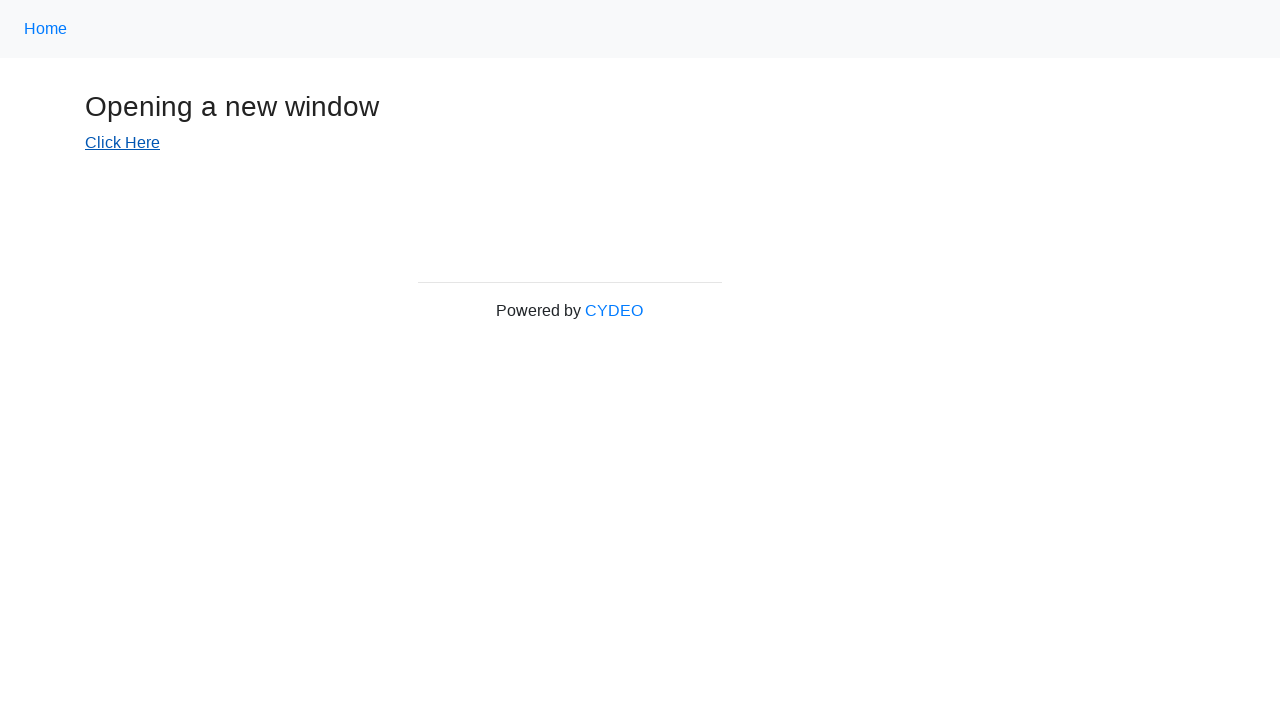

Clicked 'Click Here' link again and new page opened at (122, 143) on xpath=//a[contains(text(),'Click Here')]
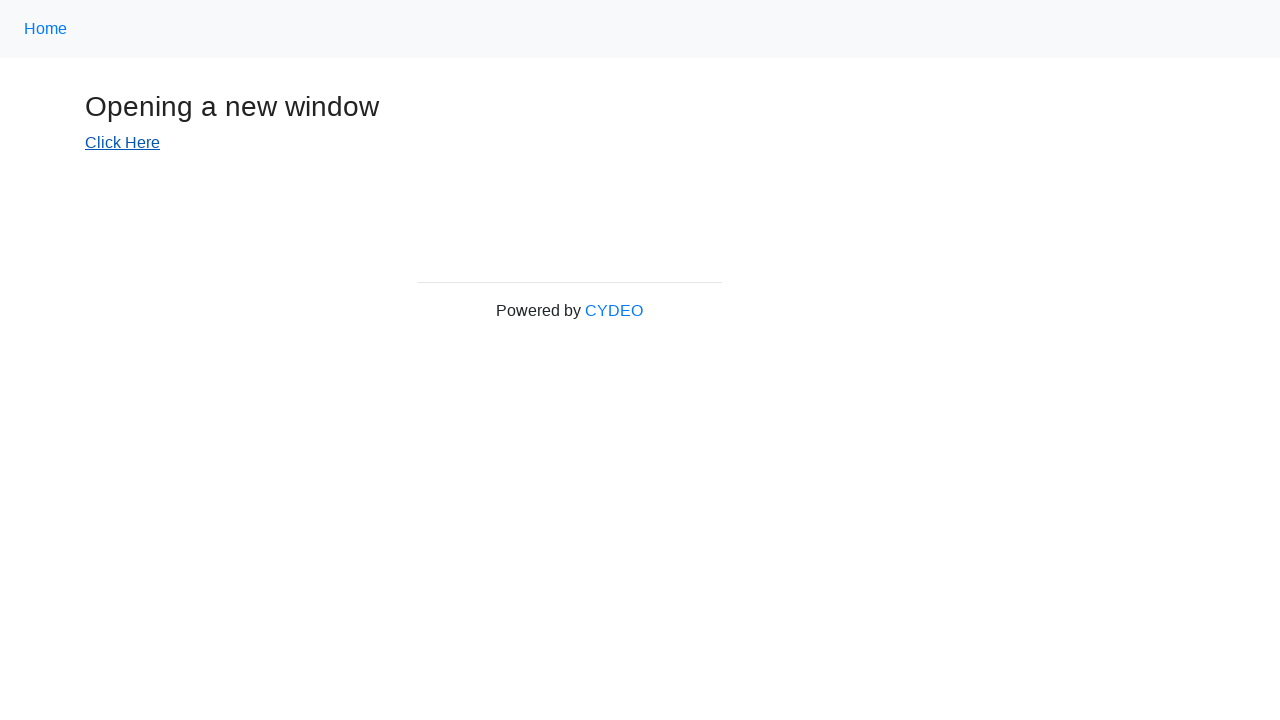

Captured new page object from popup
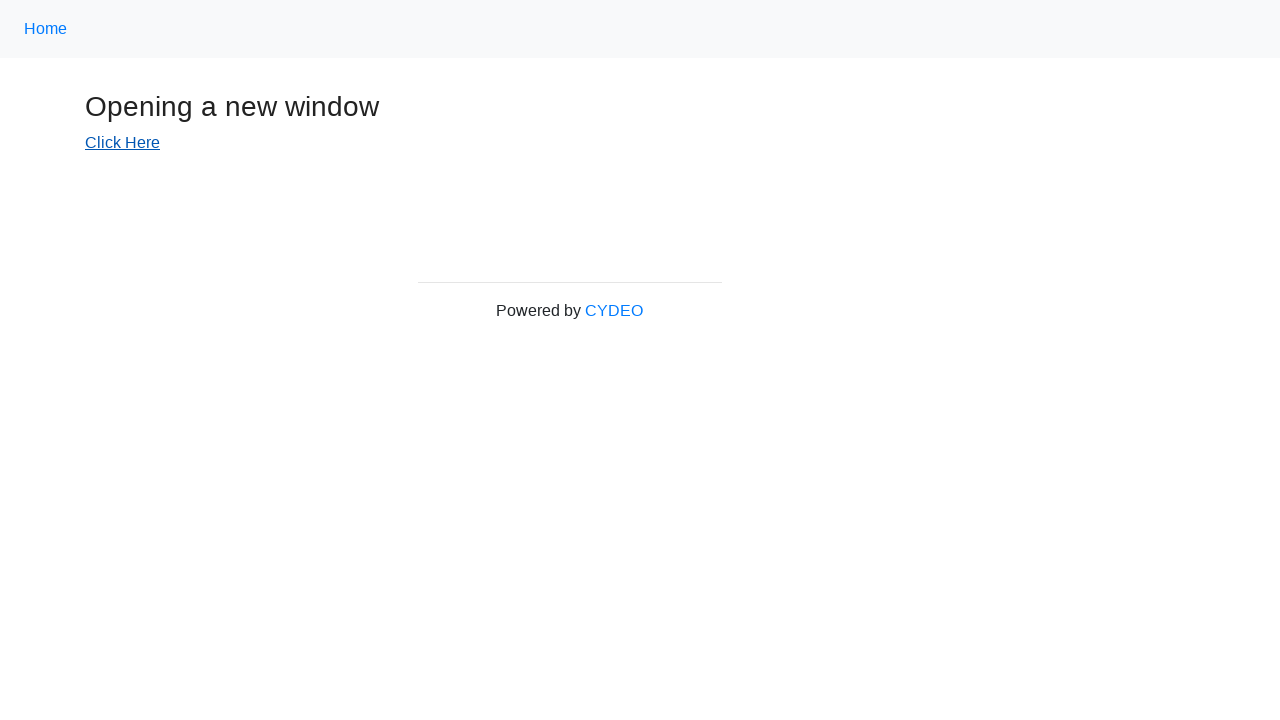

New page finished loading
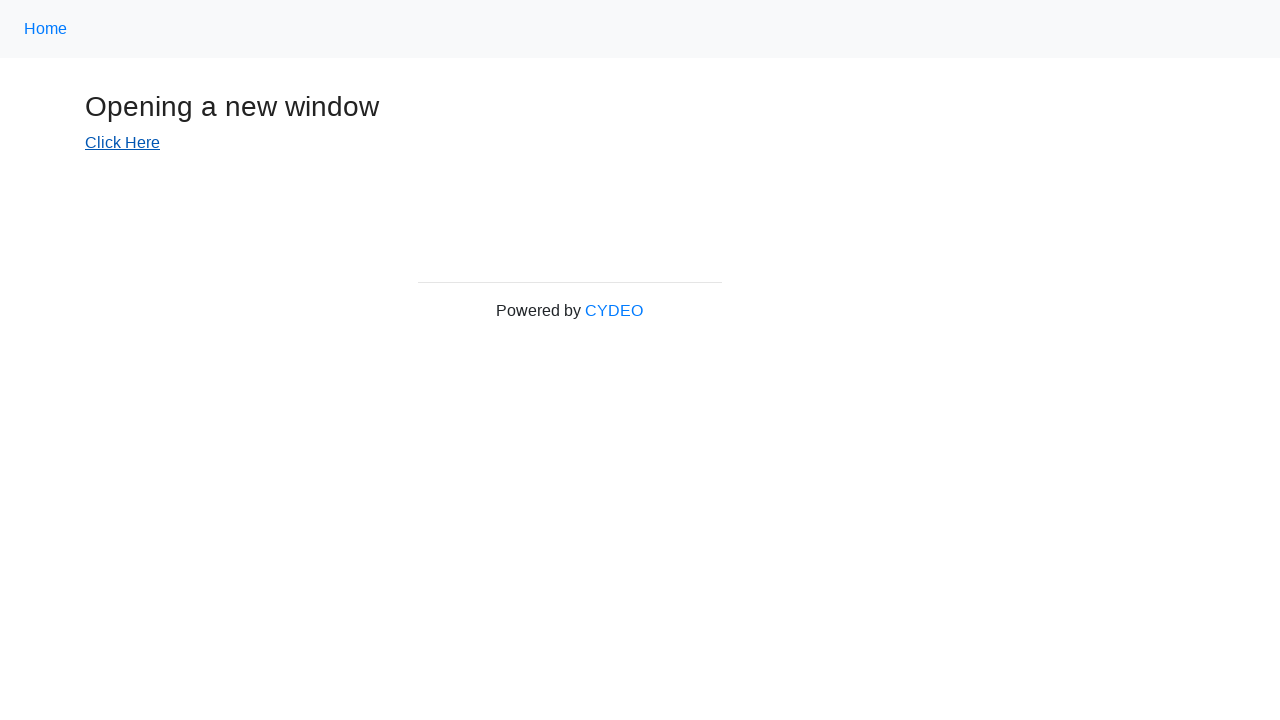

Verified new page title is 'New Window'
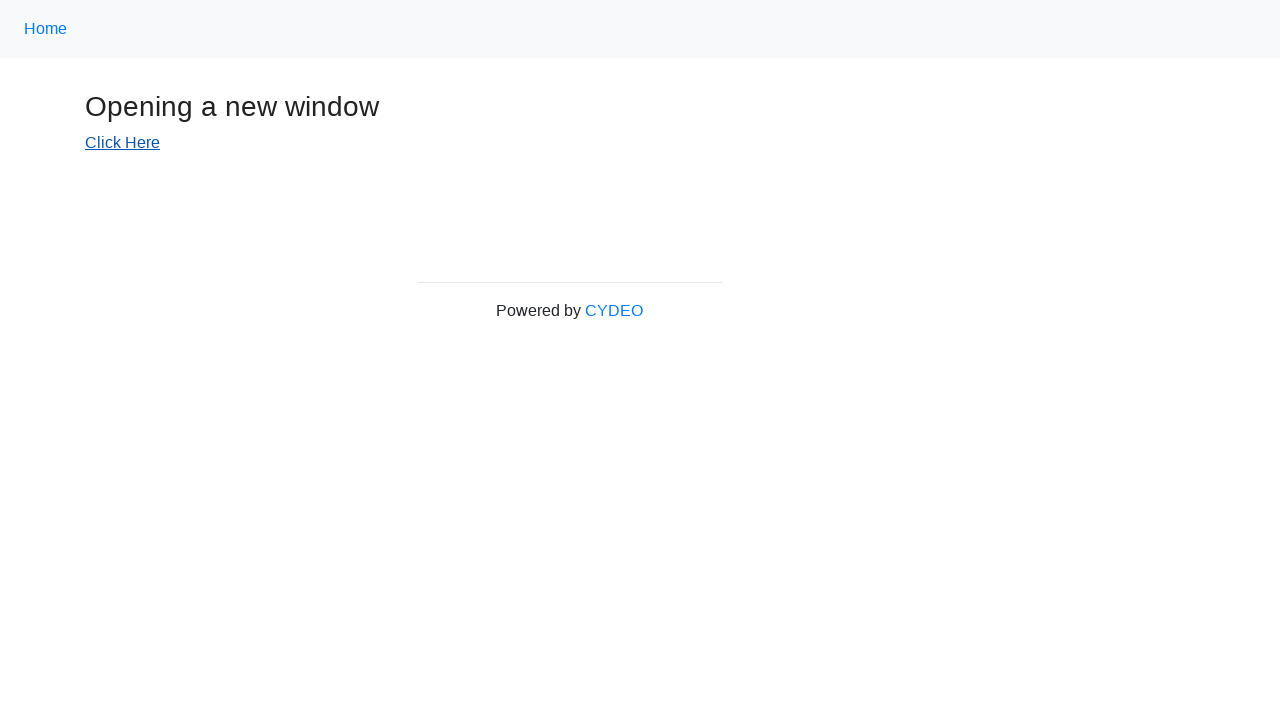

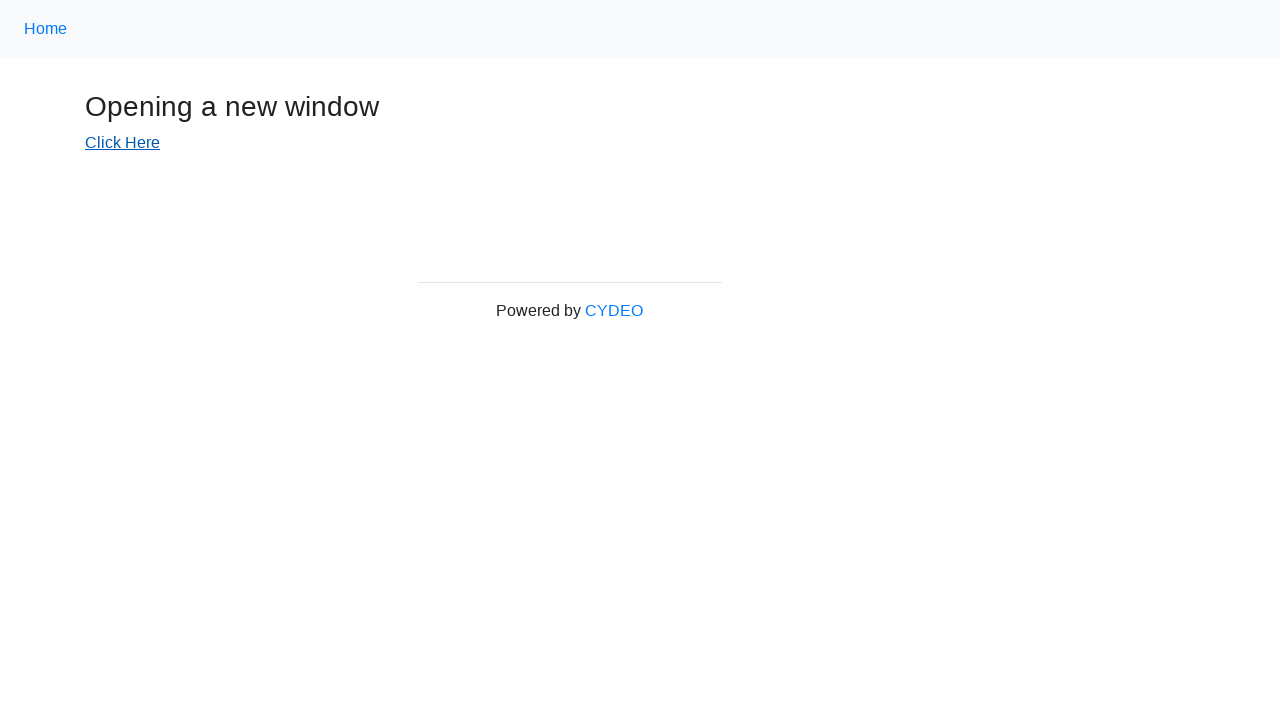